Tests password input field functionality by entering a password

Starting URL: https://bonigarcia.dev/selenium-webdriver-java/

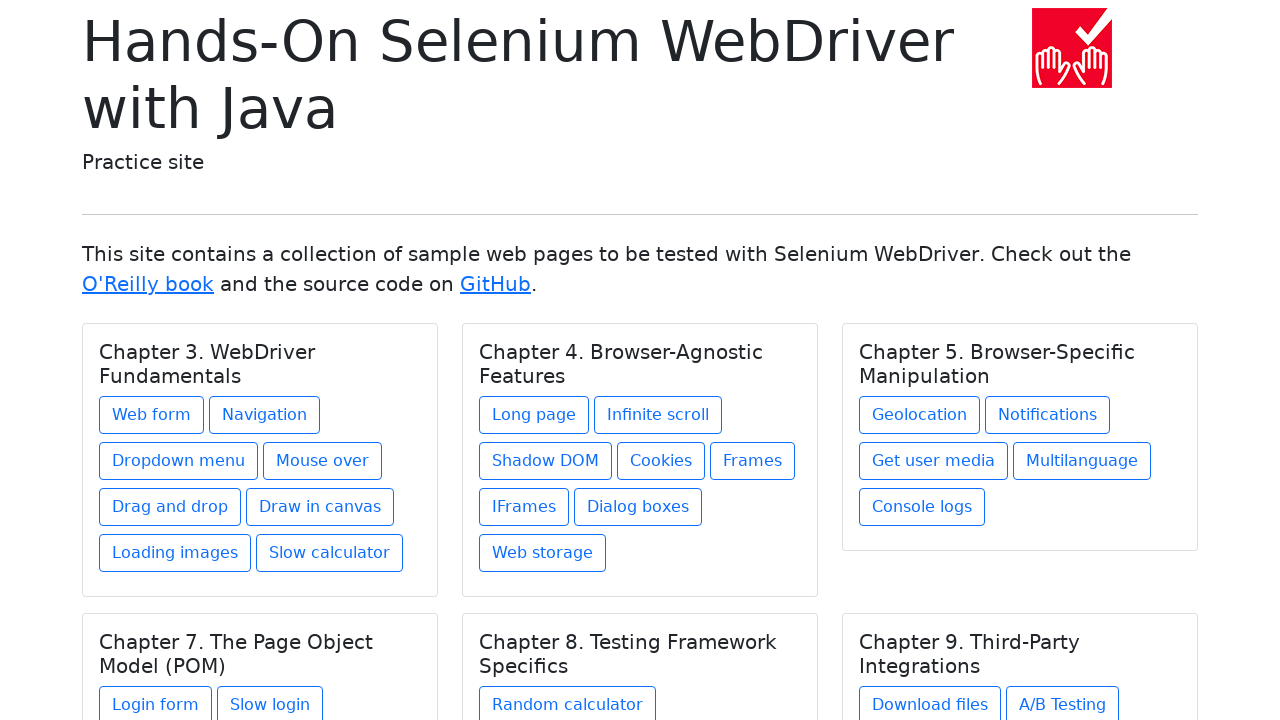

Clicked link to navigate to web form page at (152, 415) on a[href='web-form.html']
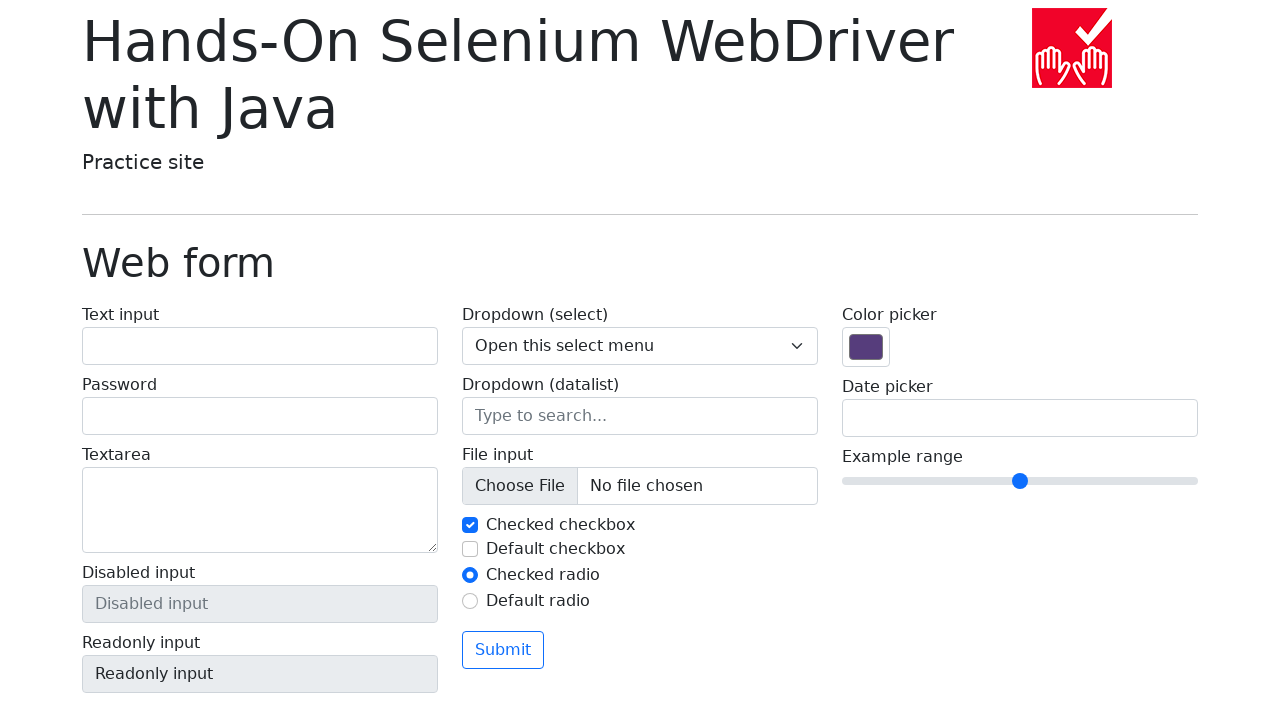

Filled password input field with 'Loremipsum' on input[name='my-password']
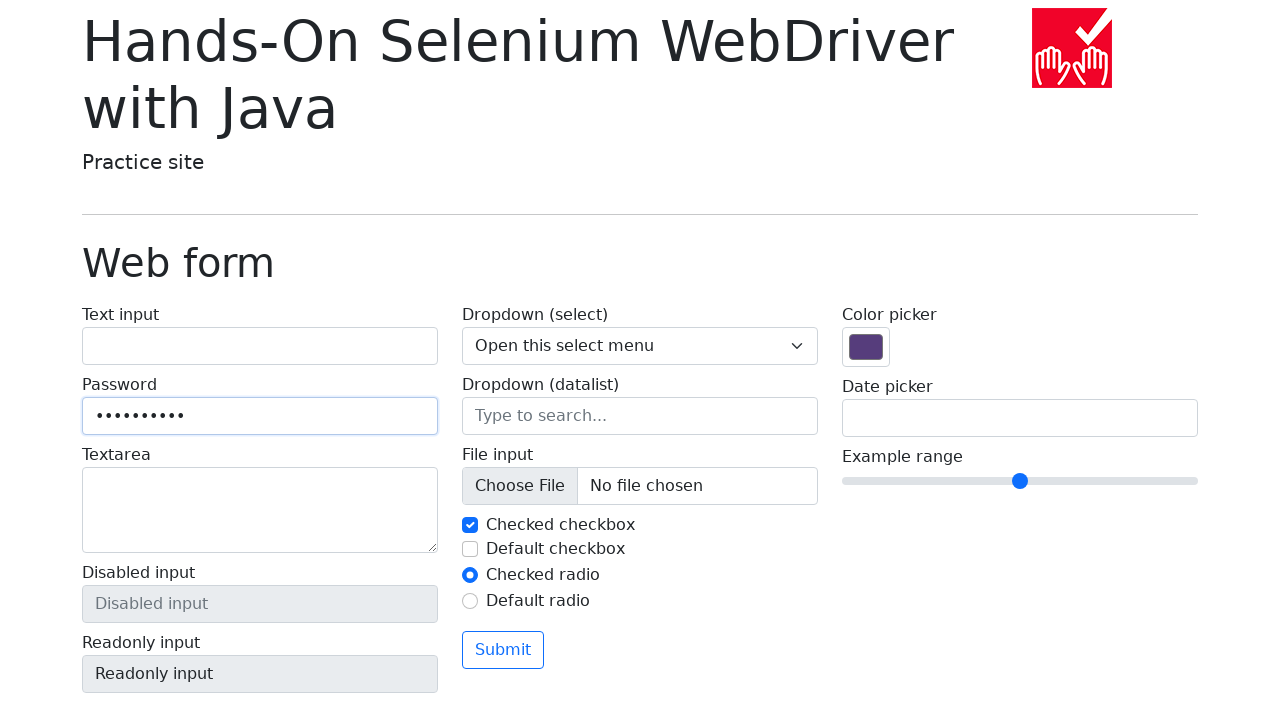

Verified that password input field contains correct value 'Loremipsum'
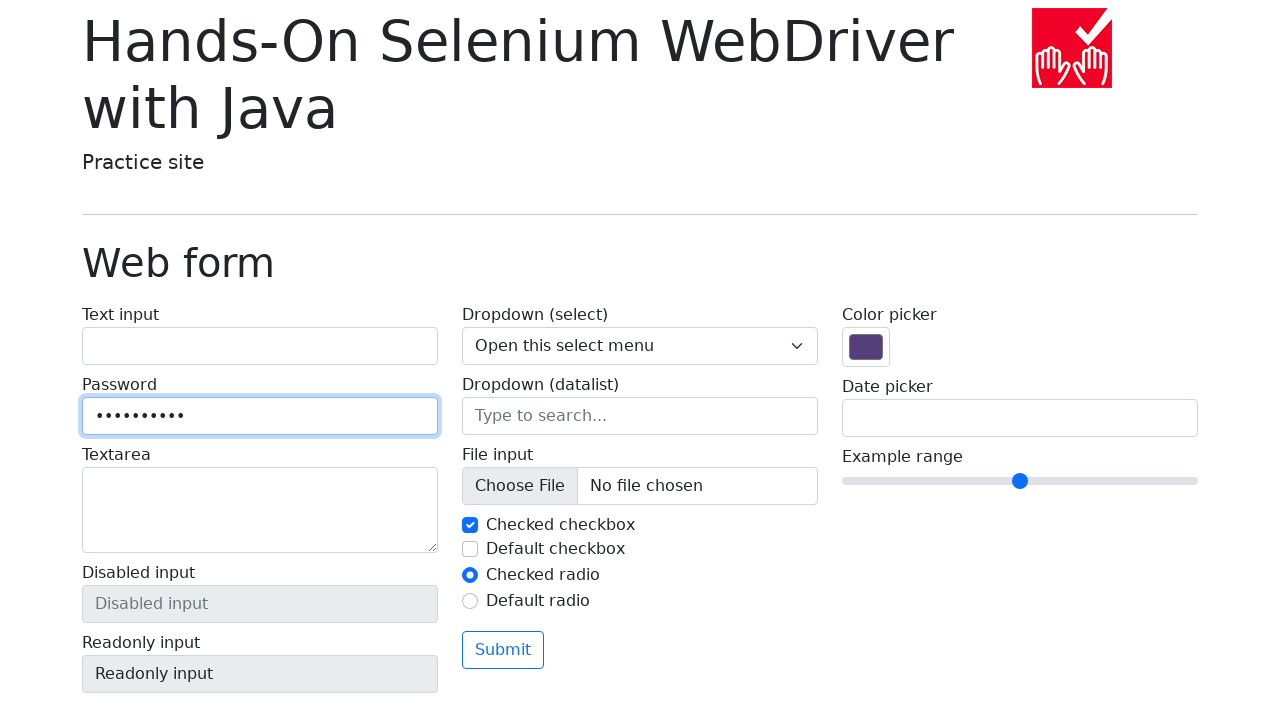

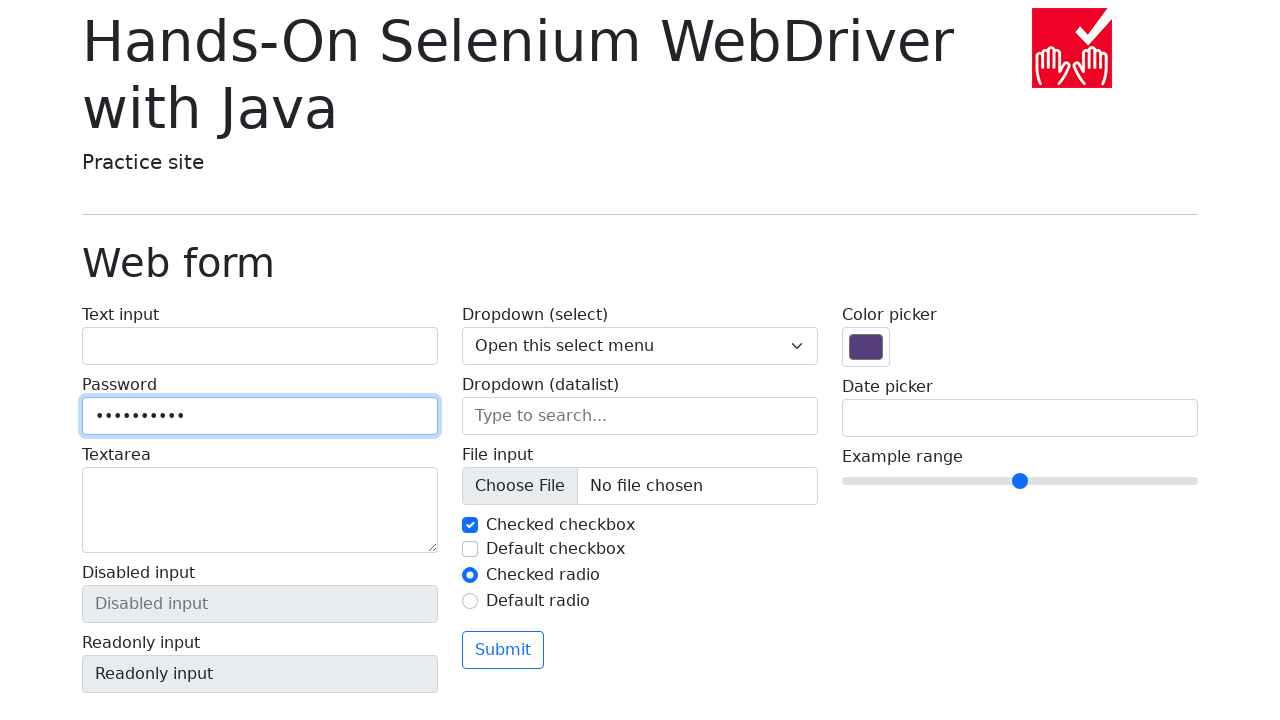